Tests right-click functionality by right-clicking a button and verifying the success message appears

Starting URL: https://demoqa.com/buttons

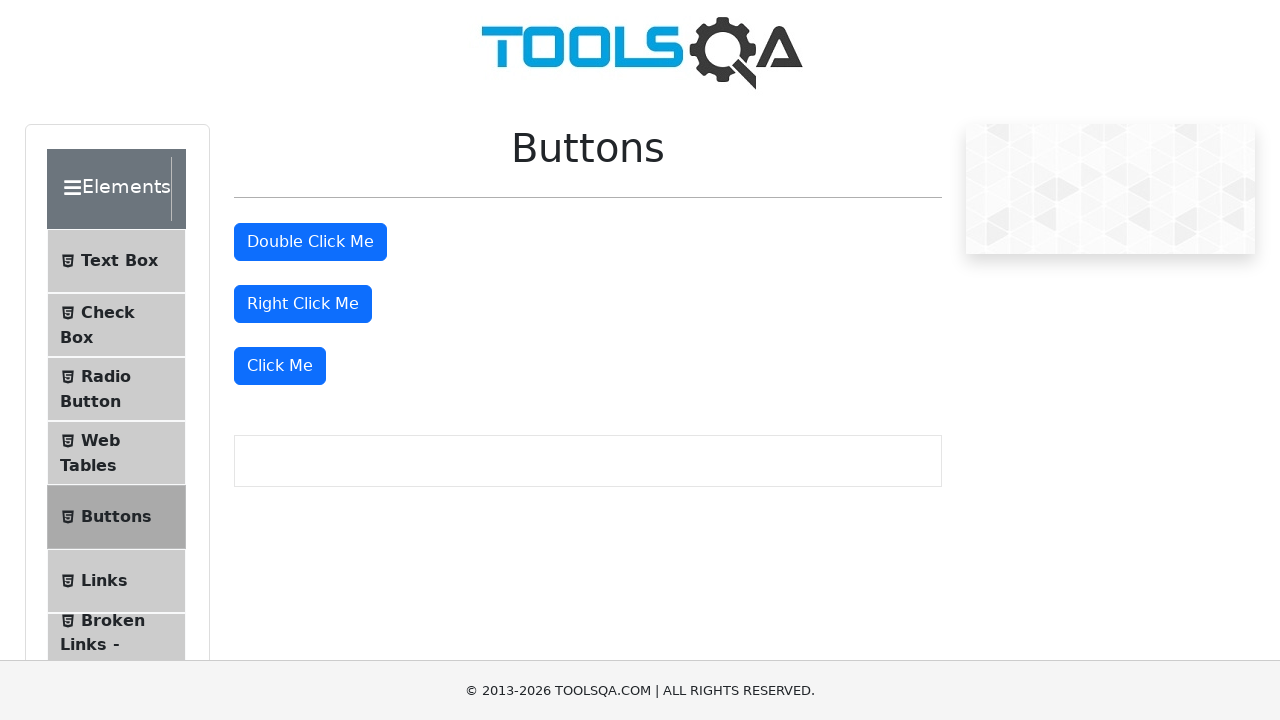

Right-clicked the right click button at (303, 304) on #rightClickBtn
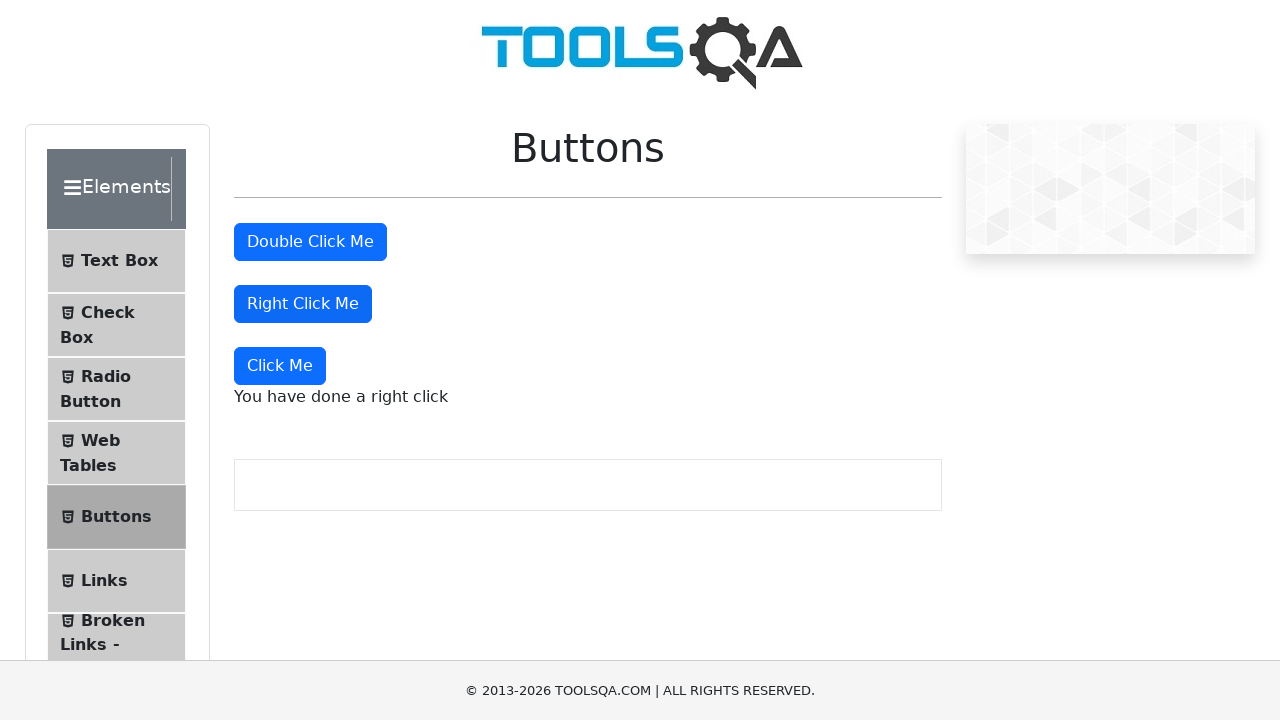

Success message appeared after right-click
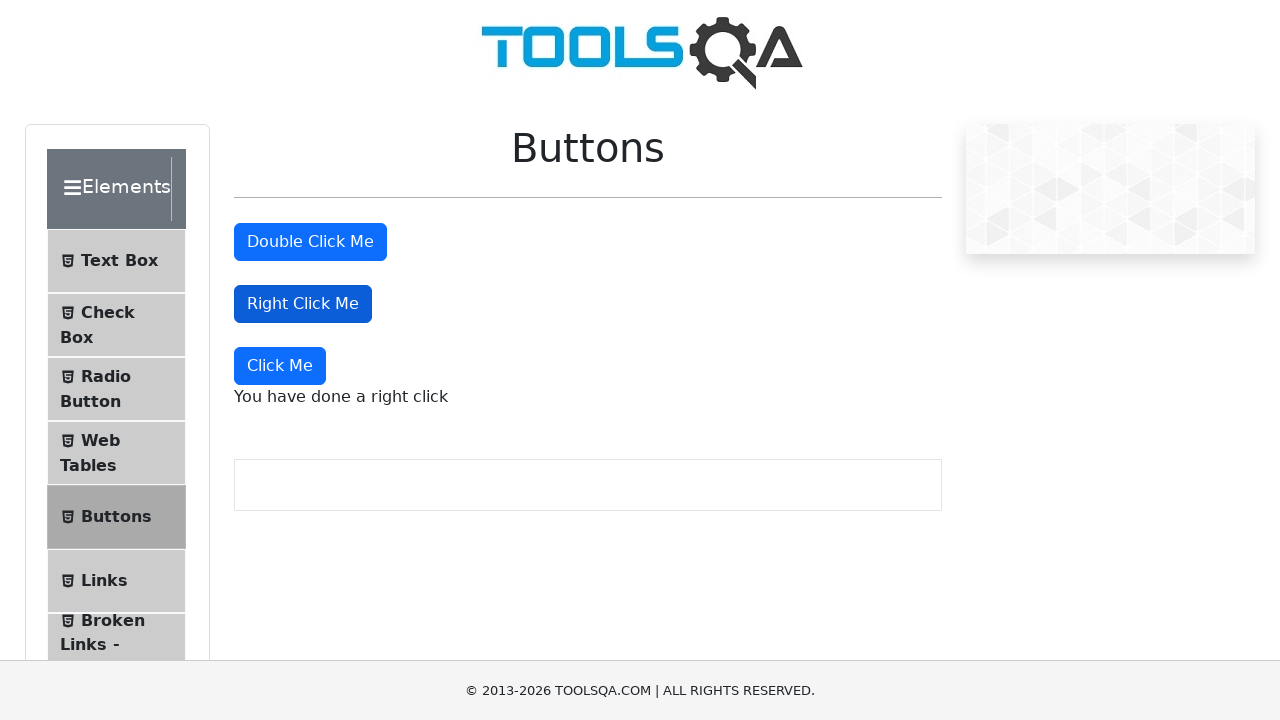

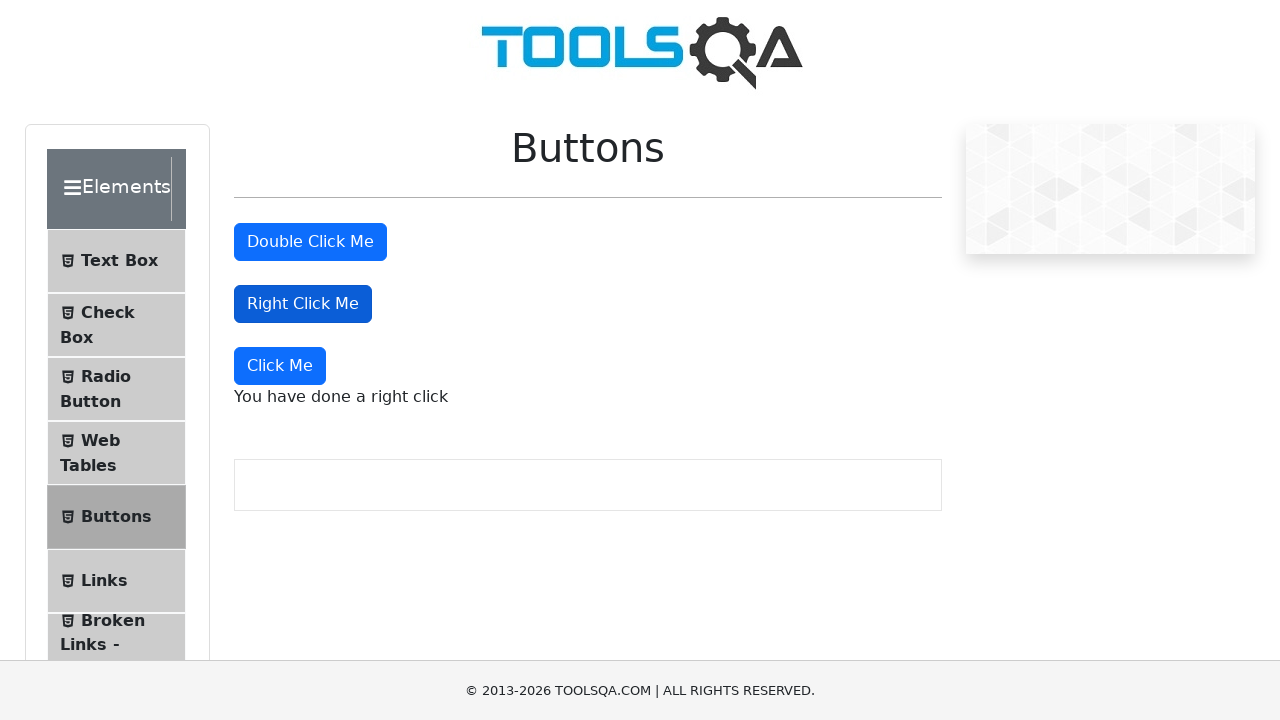